Tests radio button functionality by clicking on the "Yes" radio button option on a demo QA page

Starting URL: https://demoqa.com/radio-button

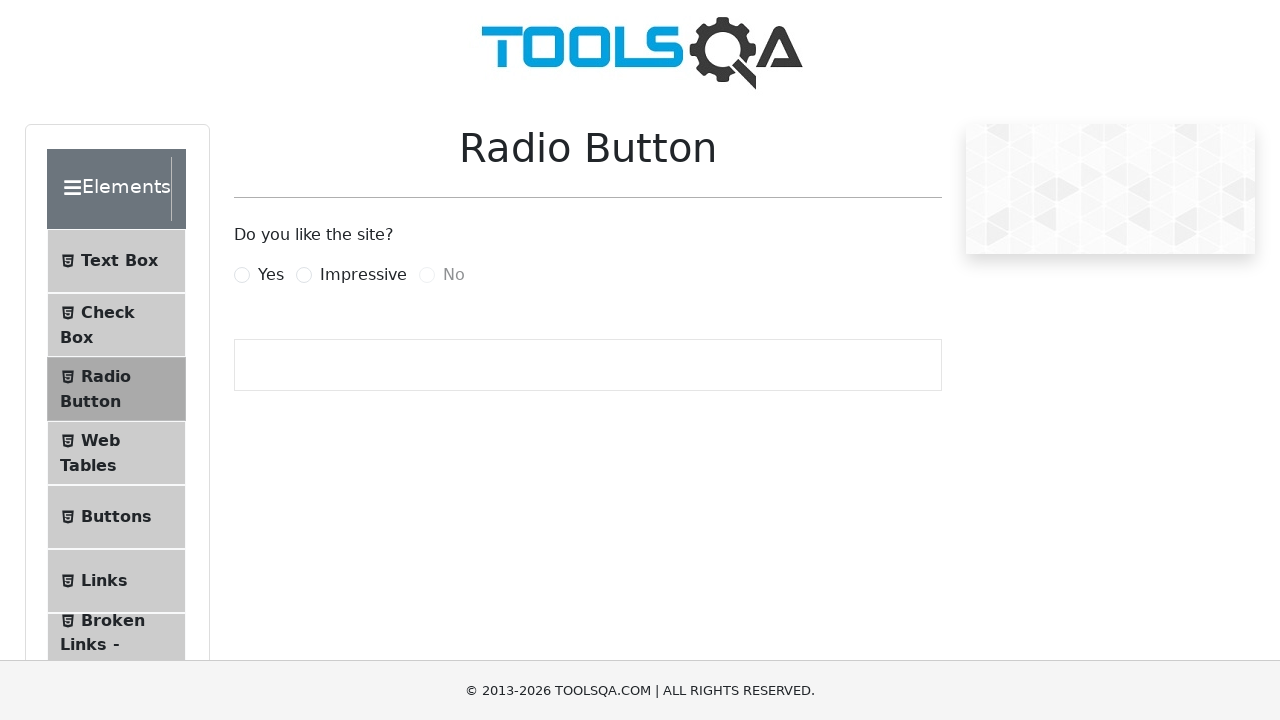

Clicked on the 'Yes' radio button at (271, 275) on xpath=//label[text()='Yes']
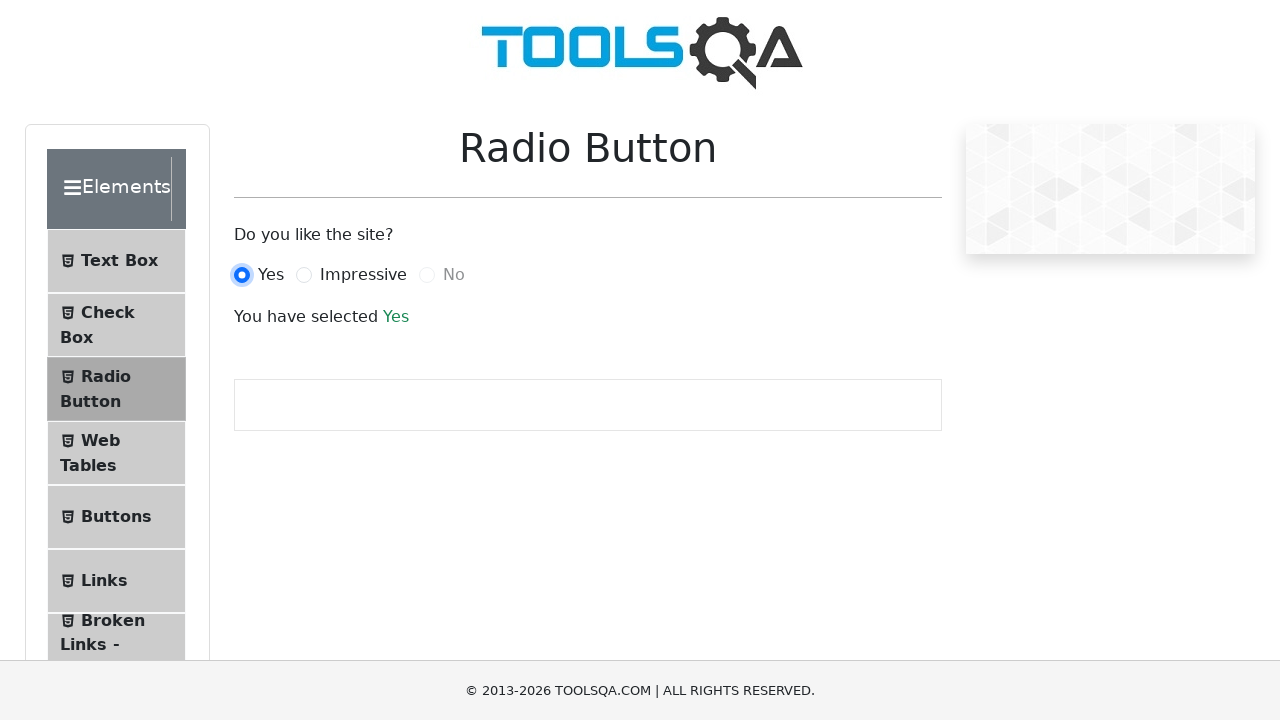

Waited 3 seconds for radio button action to complete
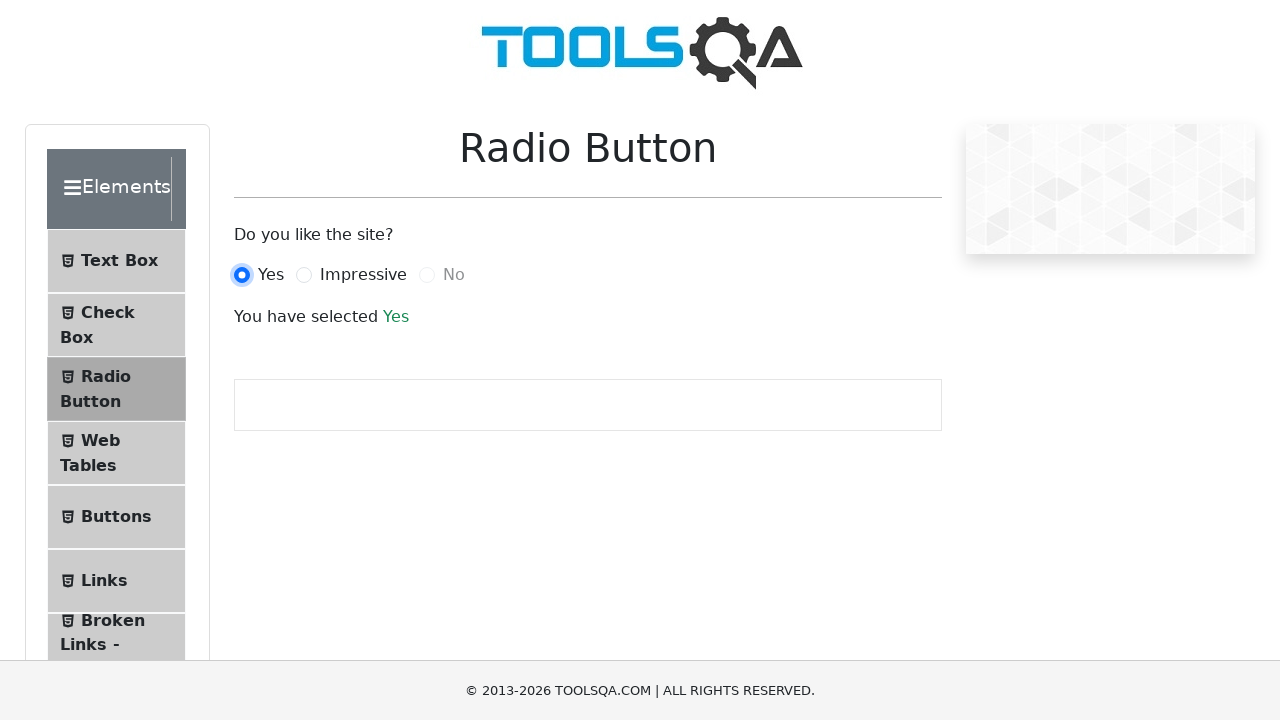

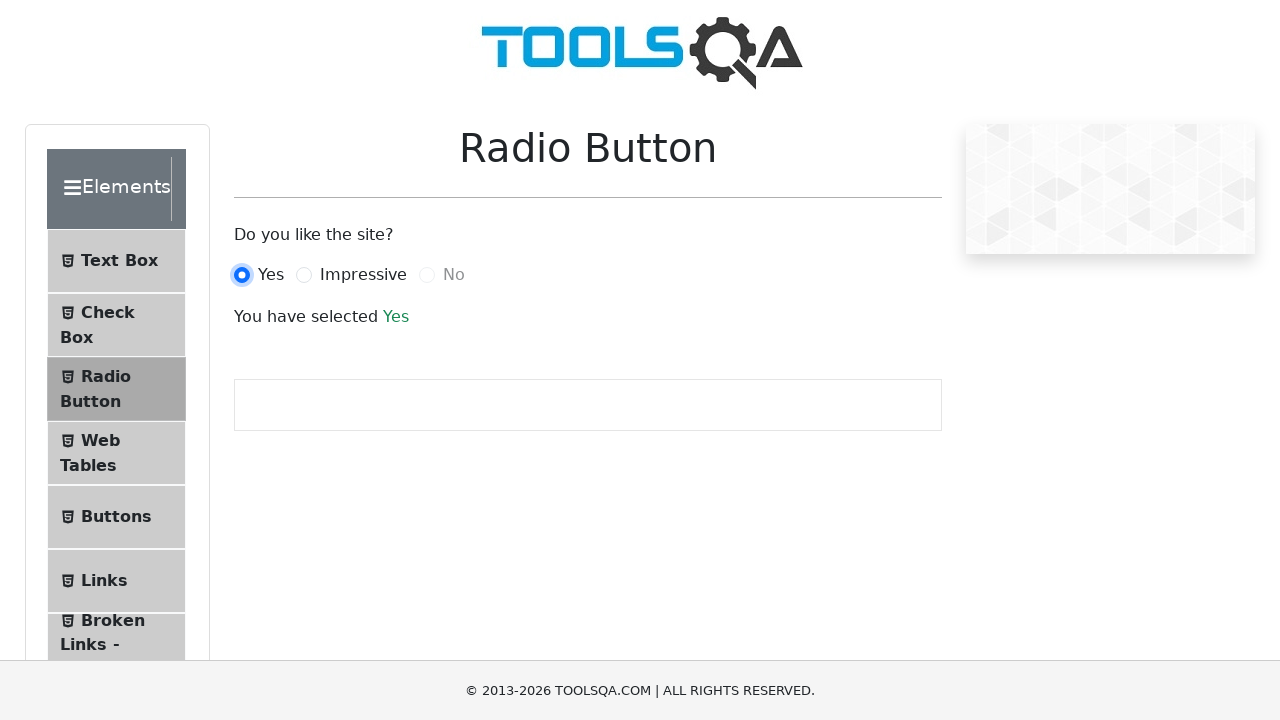